Tests alert handling functionality by triggering different types of alerts and accepting/dismissing them

Starting URL: https://demoqa.com/alerts

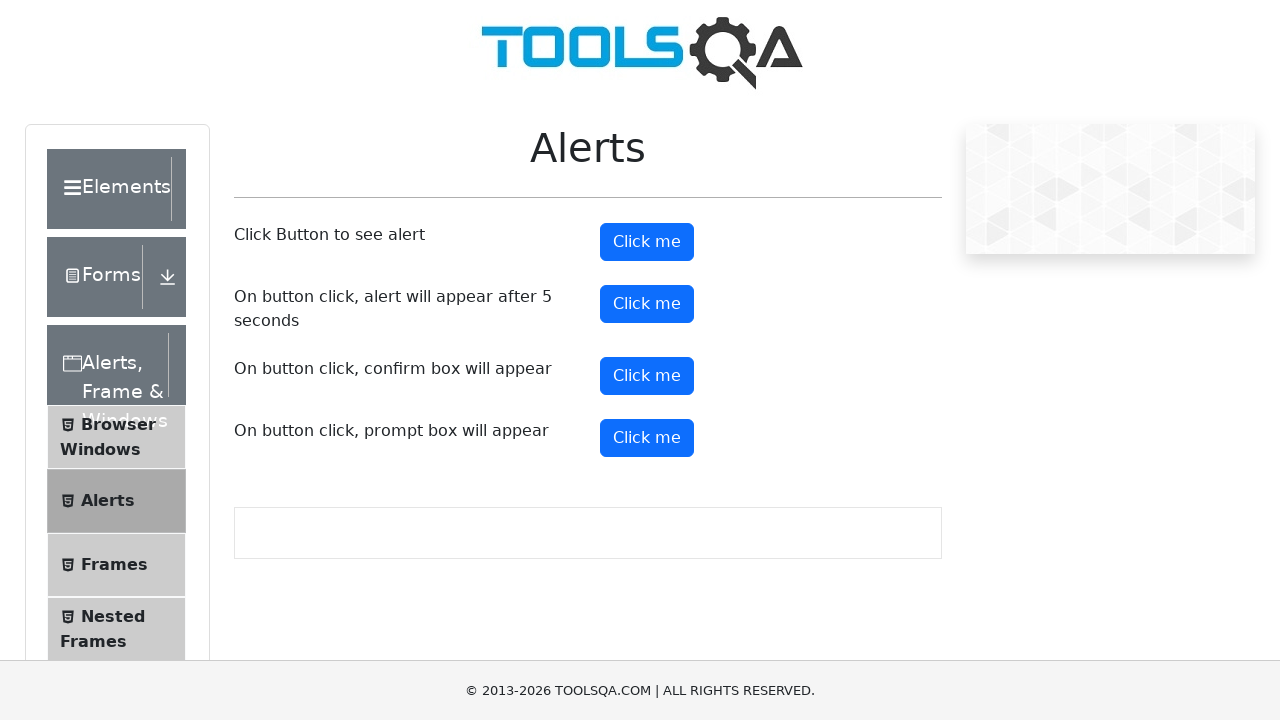

Clicked the first alert button at (647, 242) on #alertButton
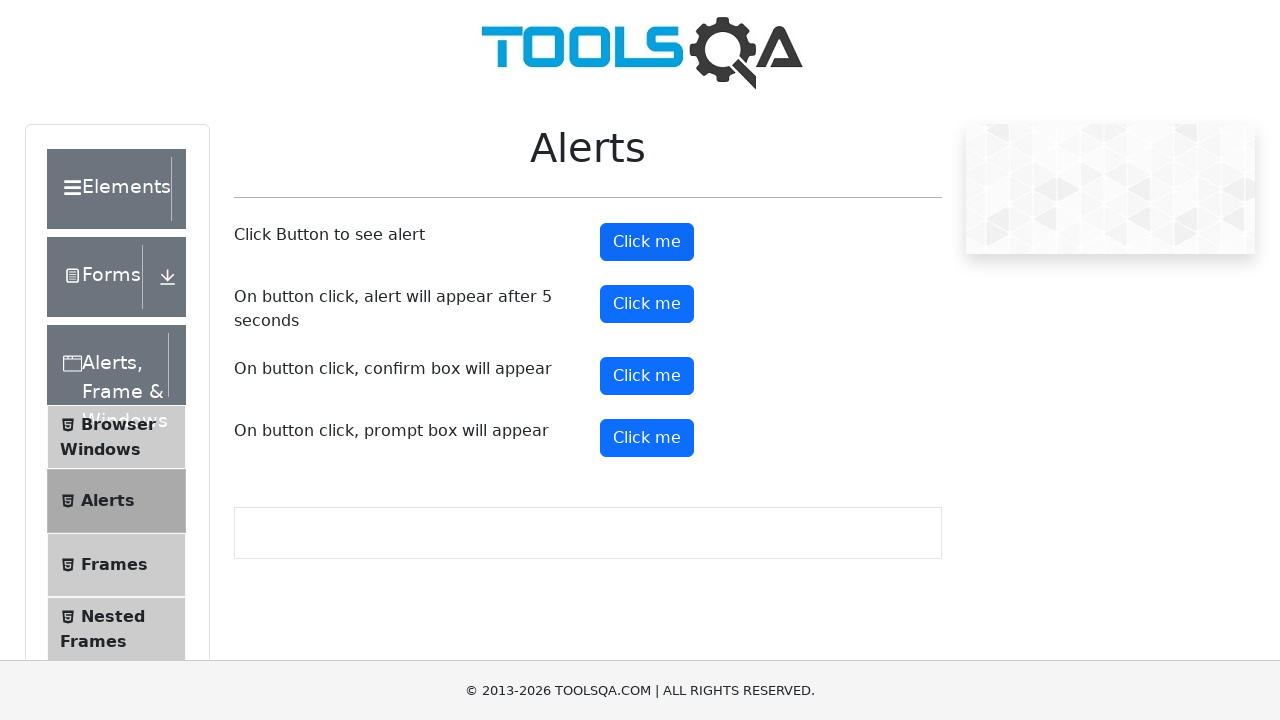

Set up dialog handler to accept alerts
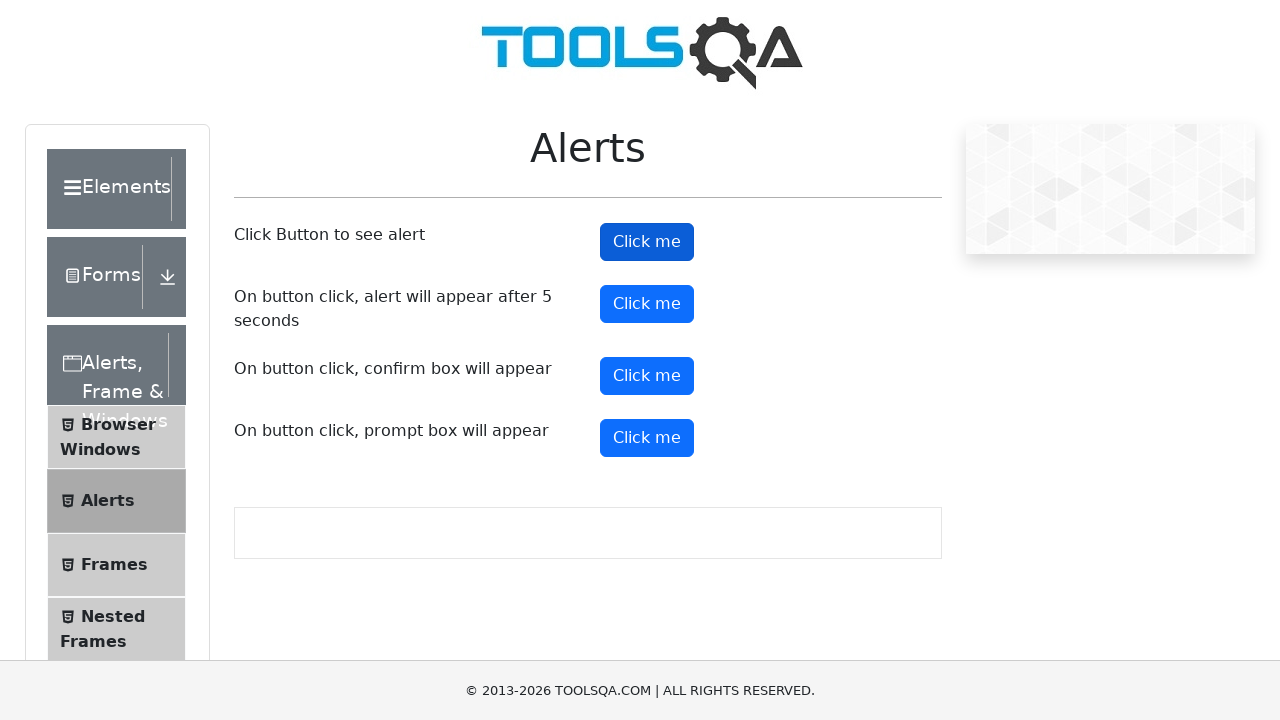

Clicked the confirm button to trigger confirmation alert at (647, 376) on #confirmButton
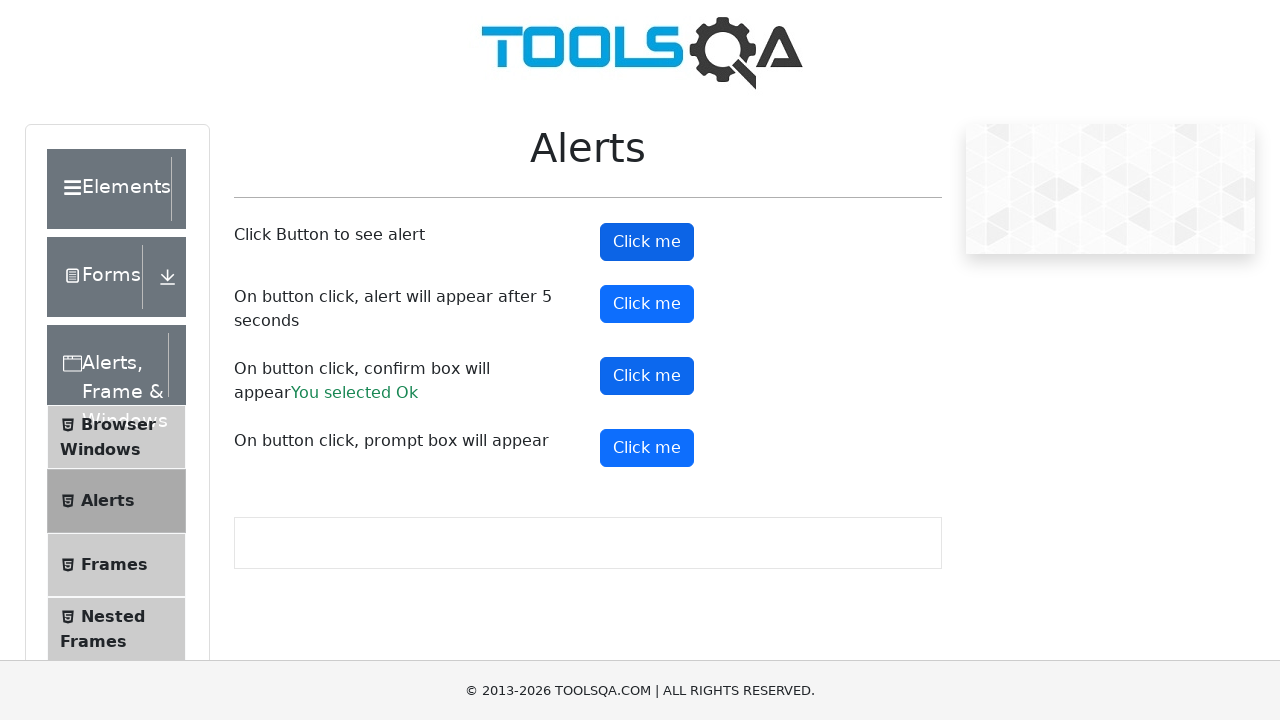

Set up one-time dialog handler to dismiss the next alert
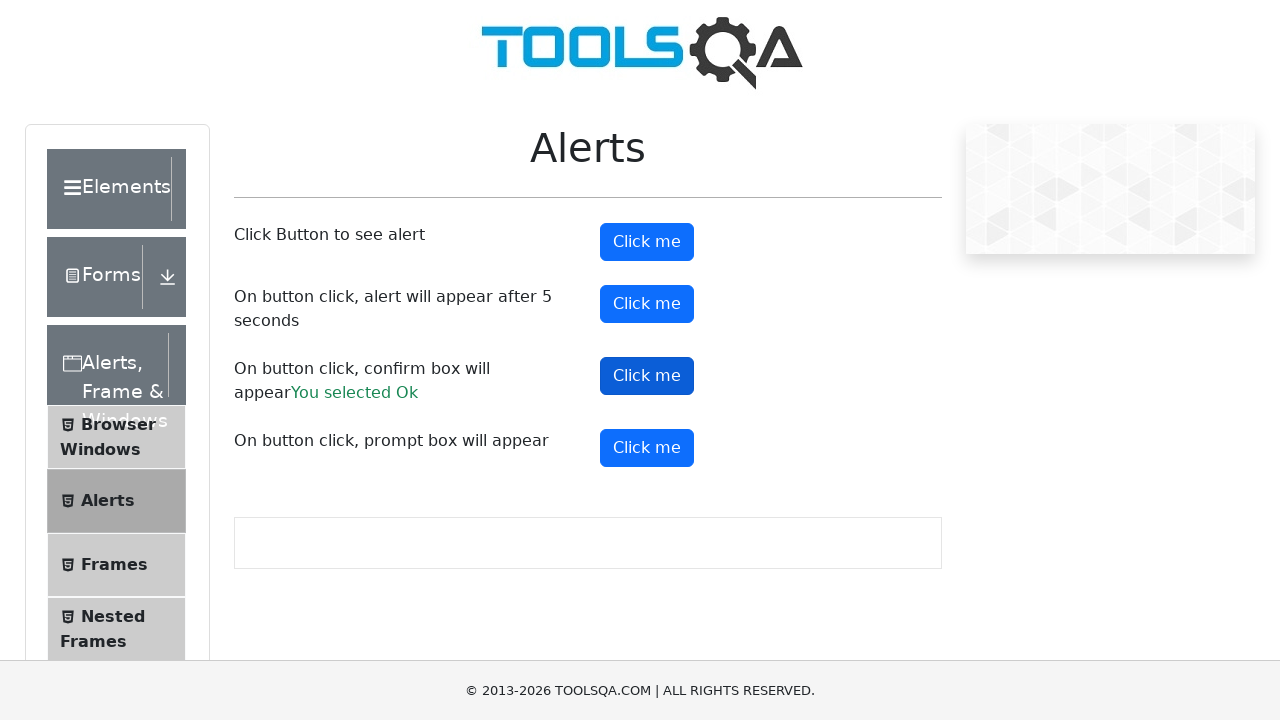

Re-clicked confirm button to trigger and dismiss the dialog at (647, 376) on #confirmButton
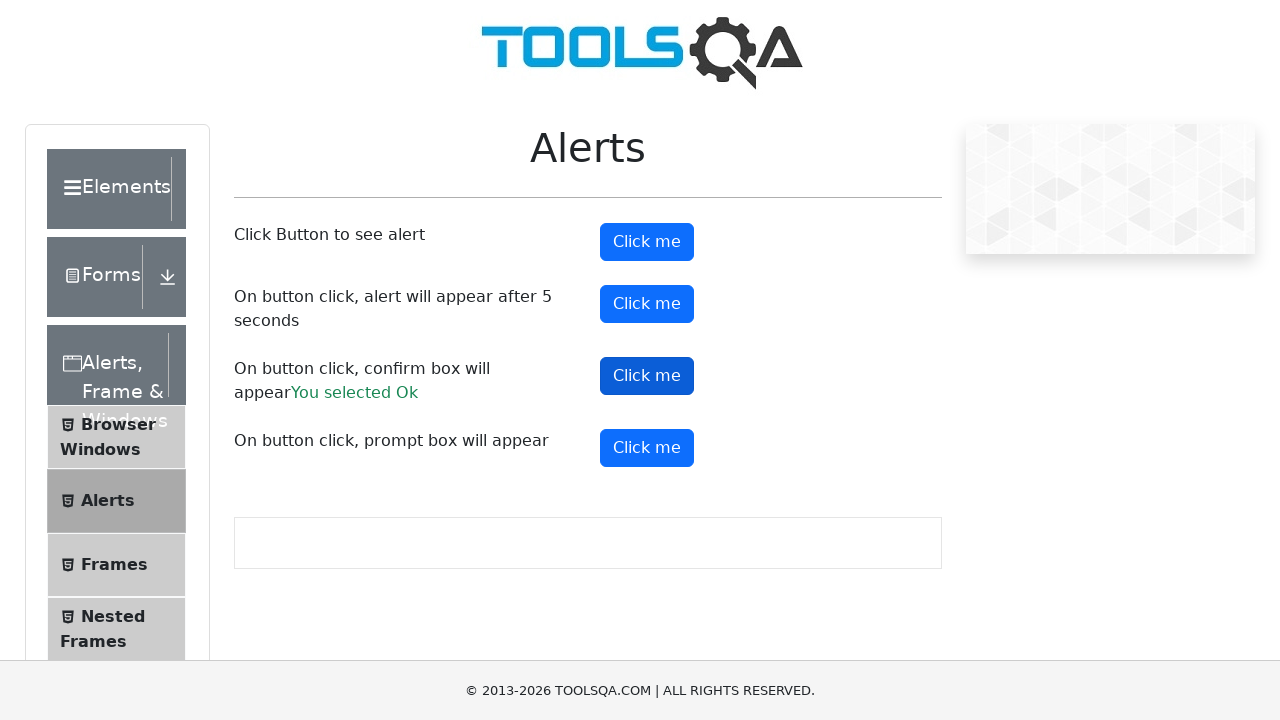

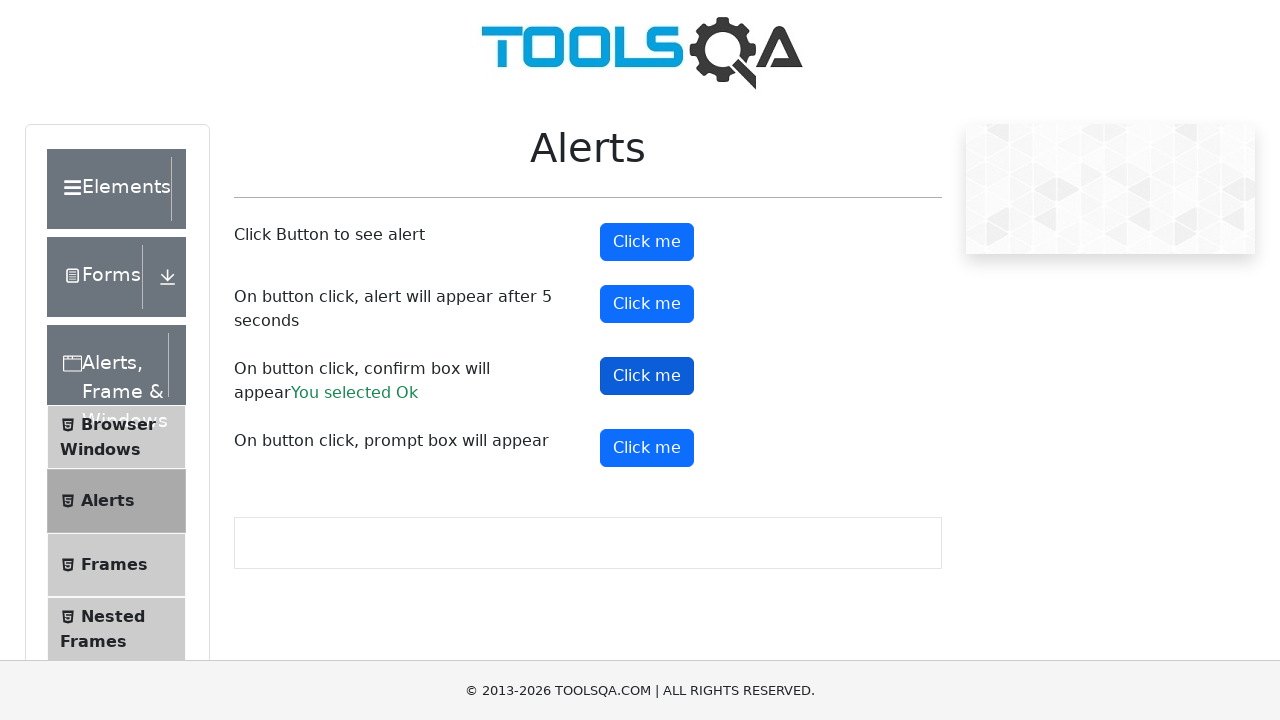